Tests drag and drop functionality on jQuery UI demo page by dragging an element from source to target location

Starting URL: https://jqueryui.com/droppable/

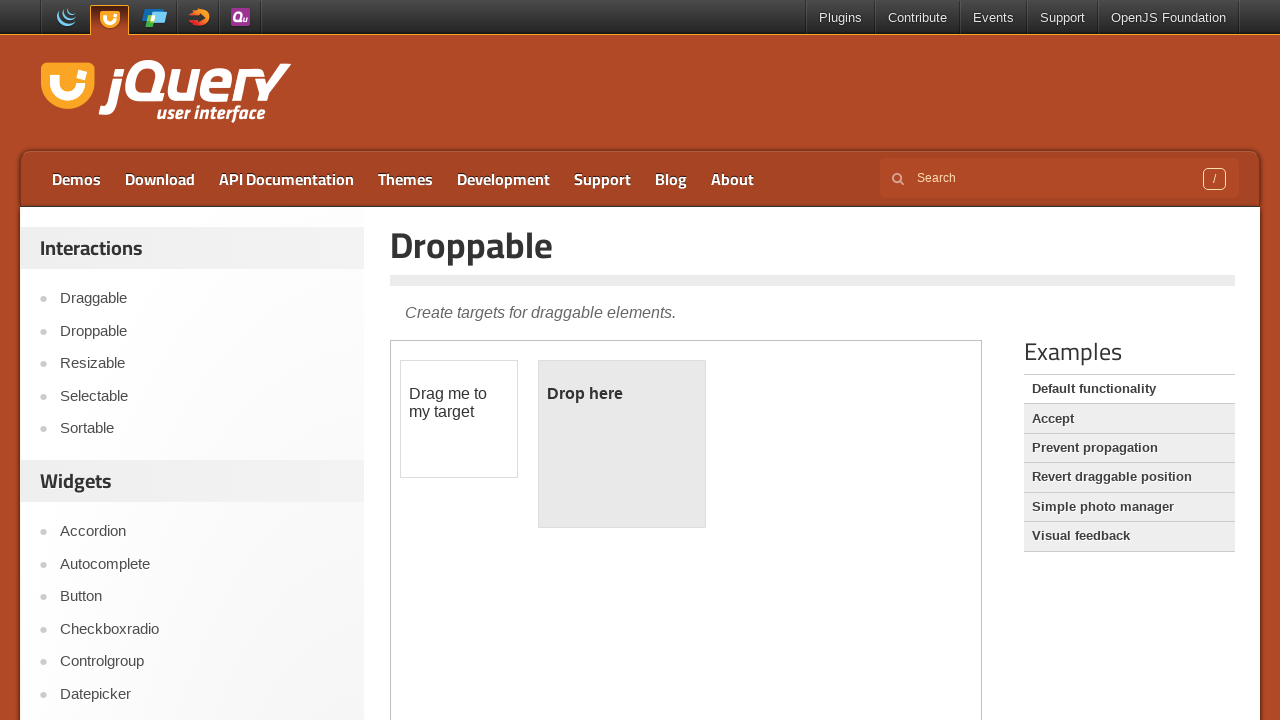

Located iframe containing drag and drop demo
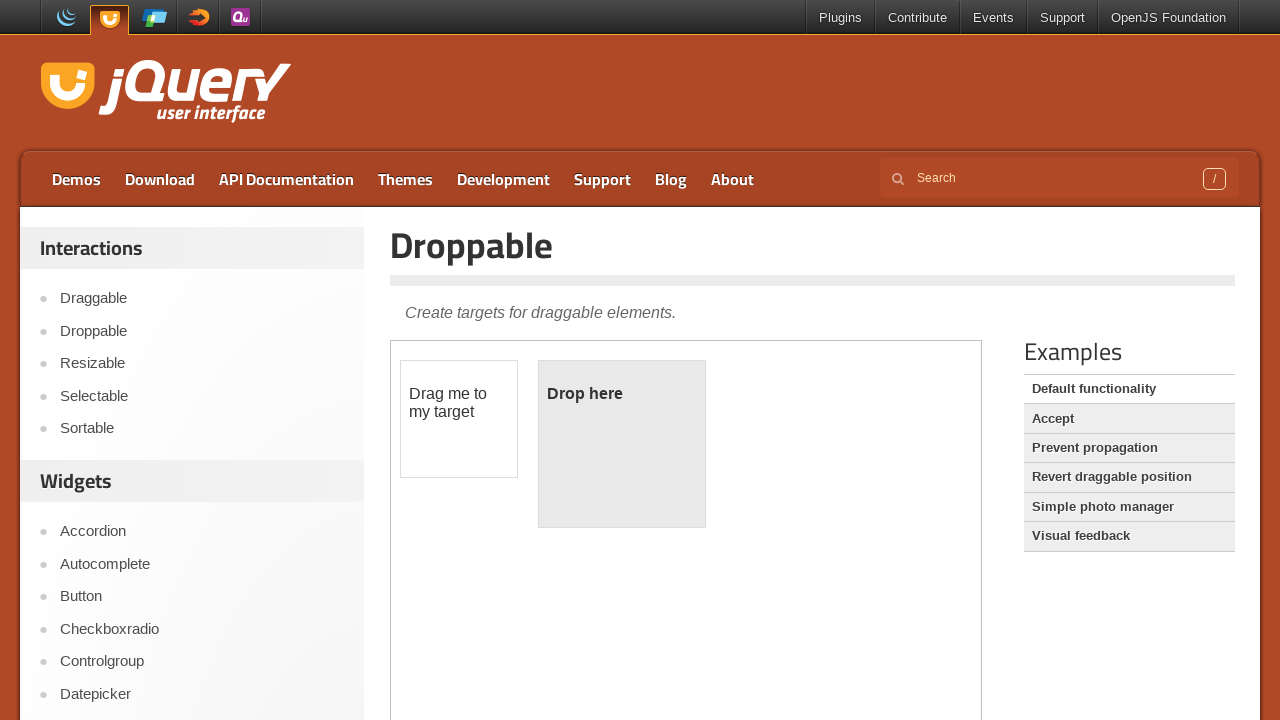

Located draggable source element
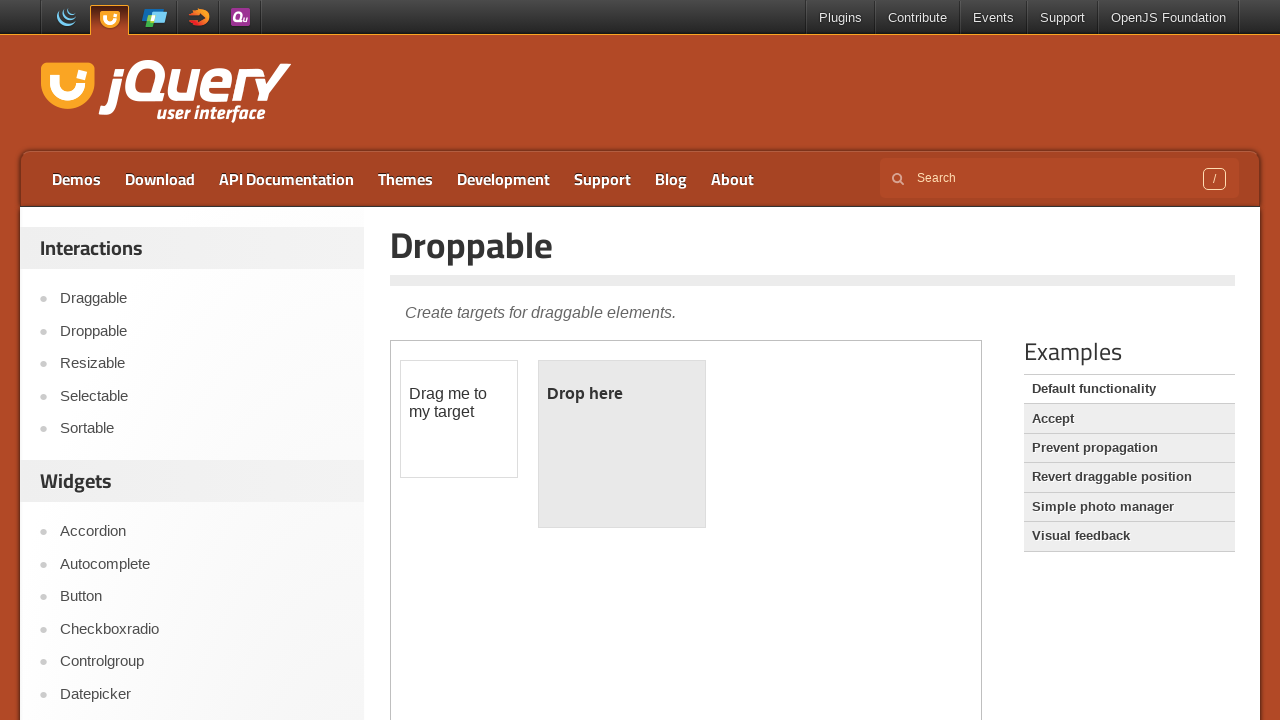

Located droppable target element
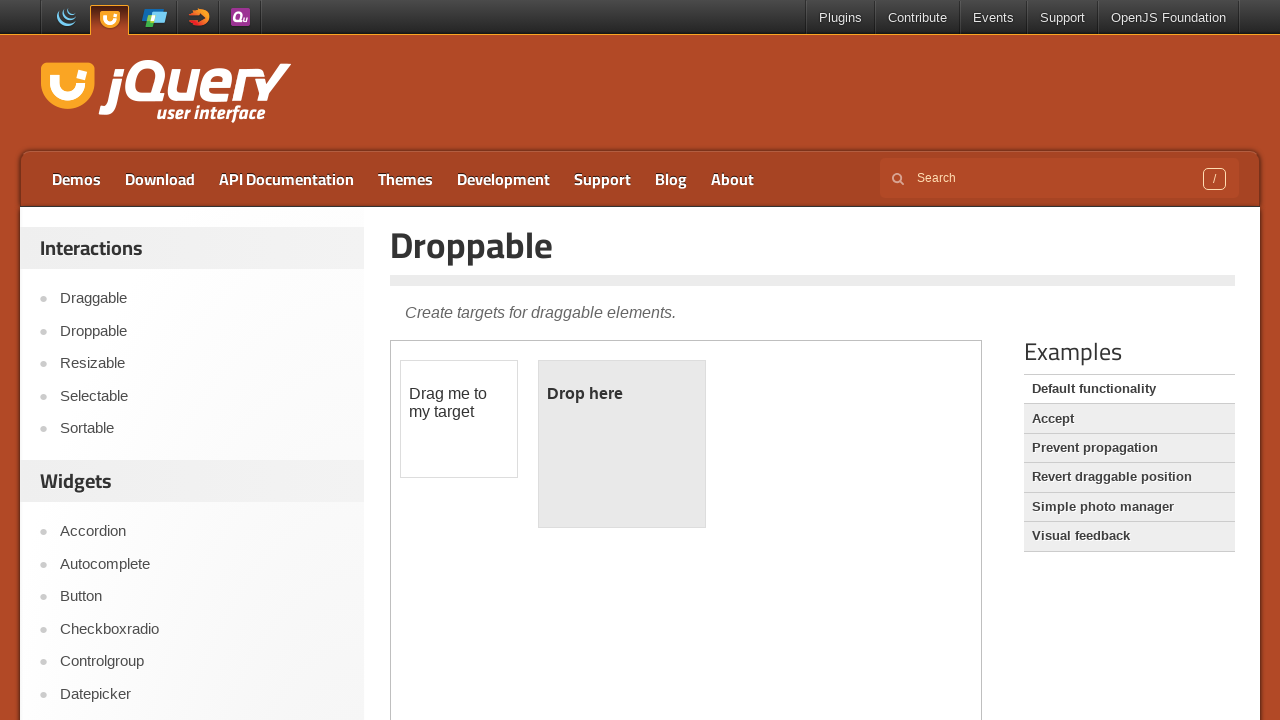

Dragged element from source to target location at (622, 444)
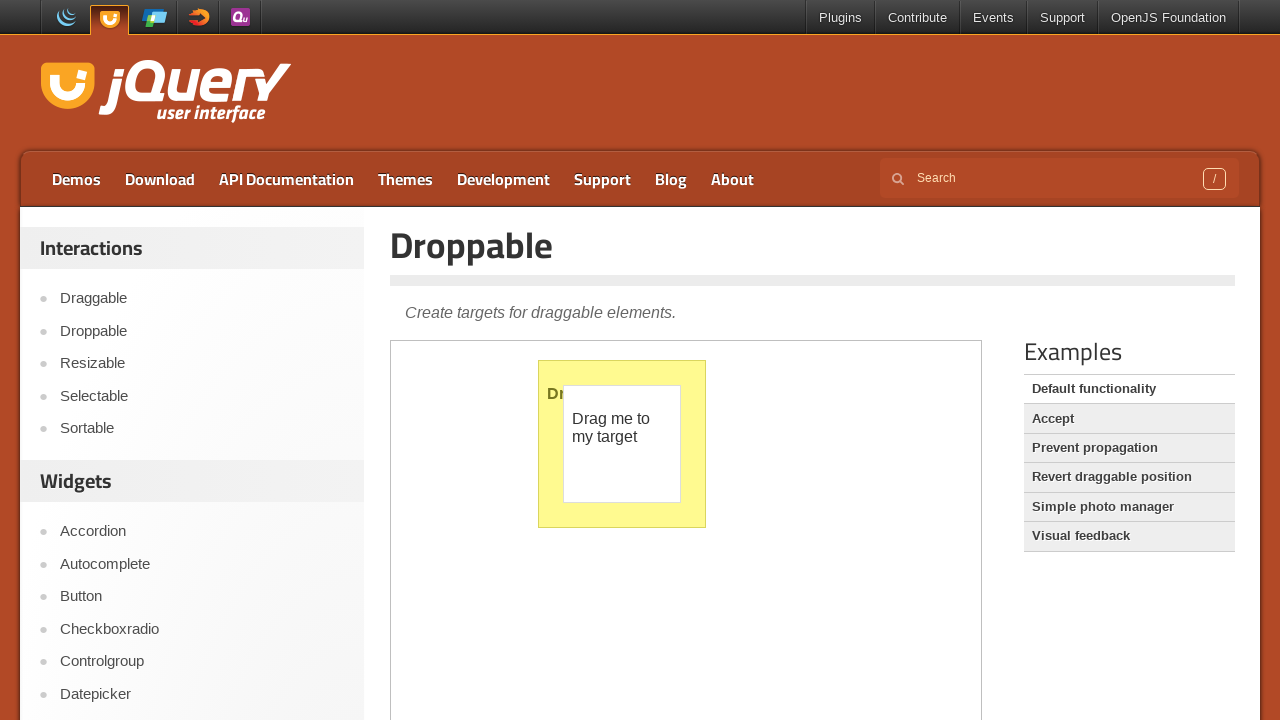

Waited 2 seconds to observe drag and drop result
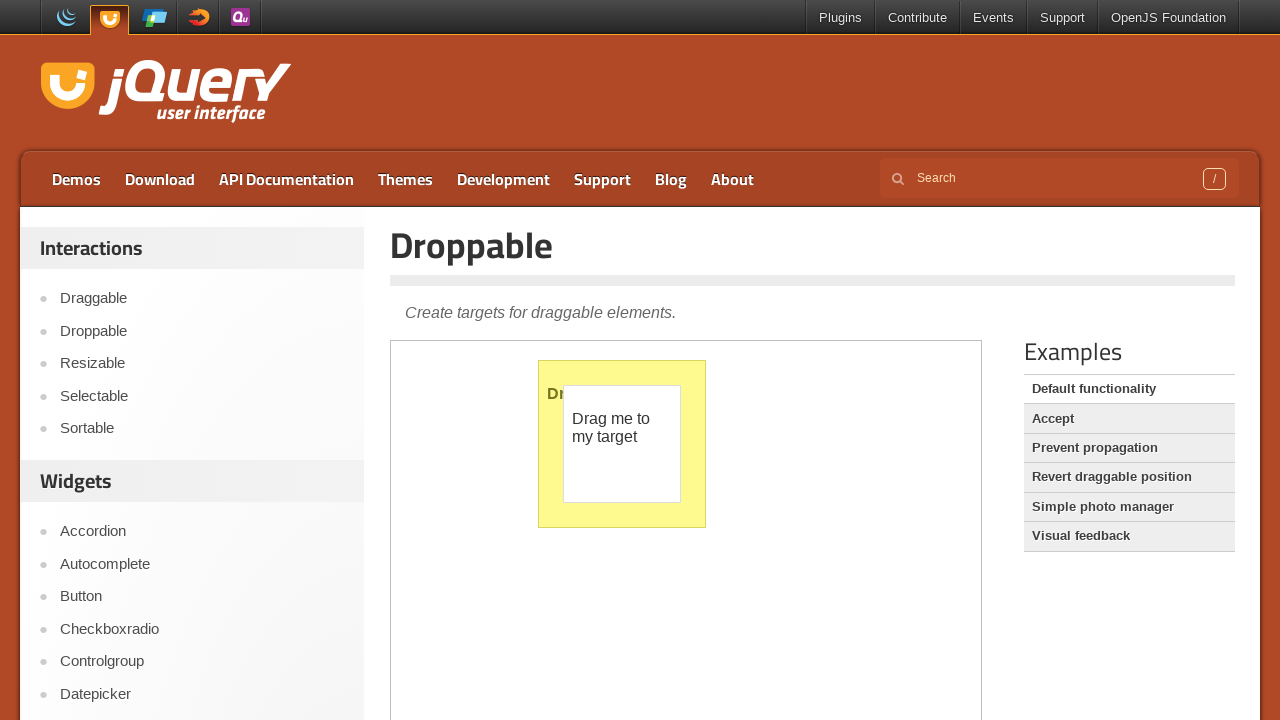

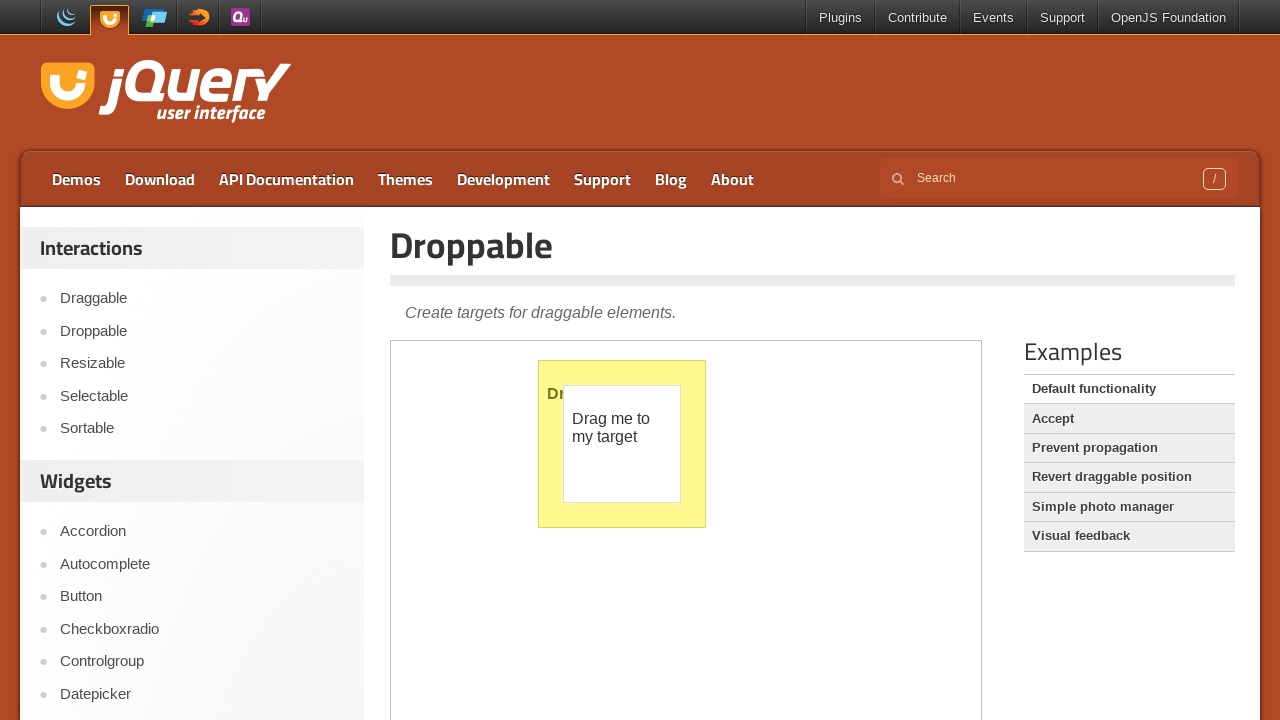